Tests multiple window handling by clicking a link that opens a new window, switching between windows, and verifying content in each window

Starting URL: https://the-internet.herokuapp.com

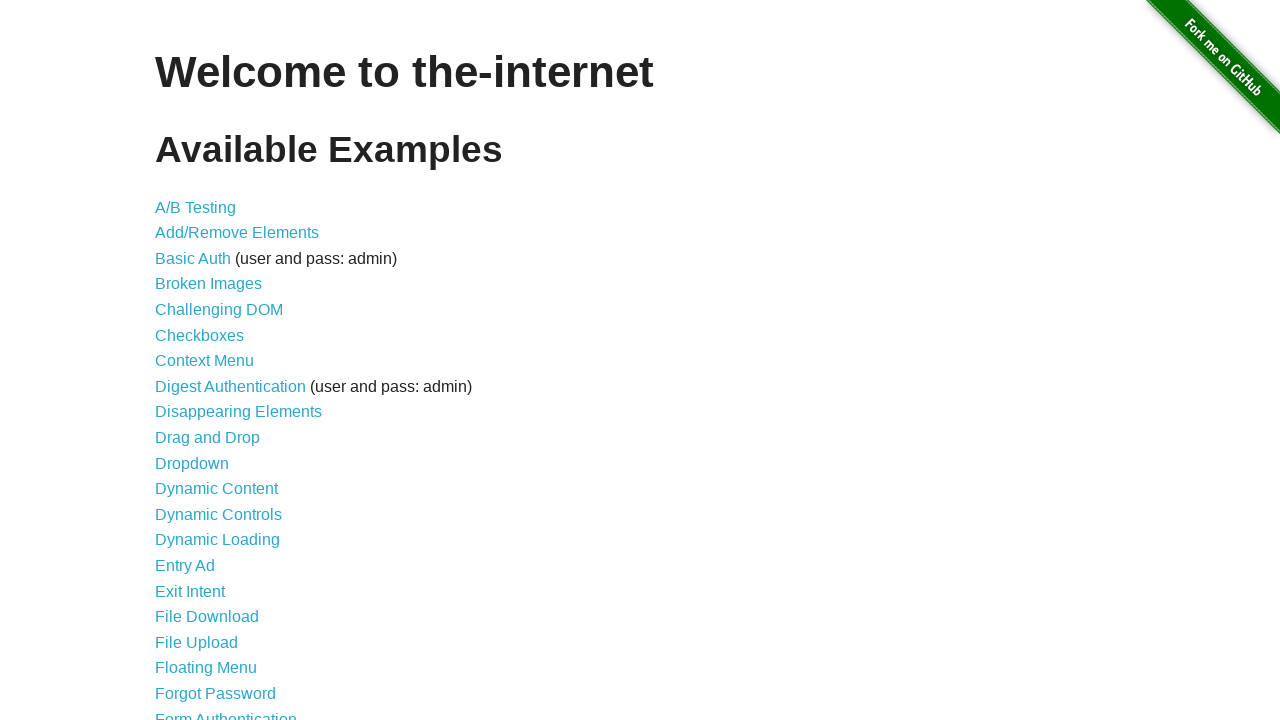

Clicked on Multiple Windows link at (218, 369) on text='Multiple Windows'
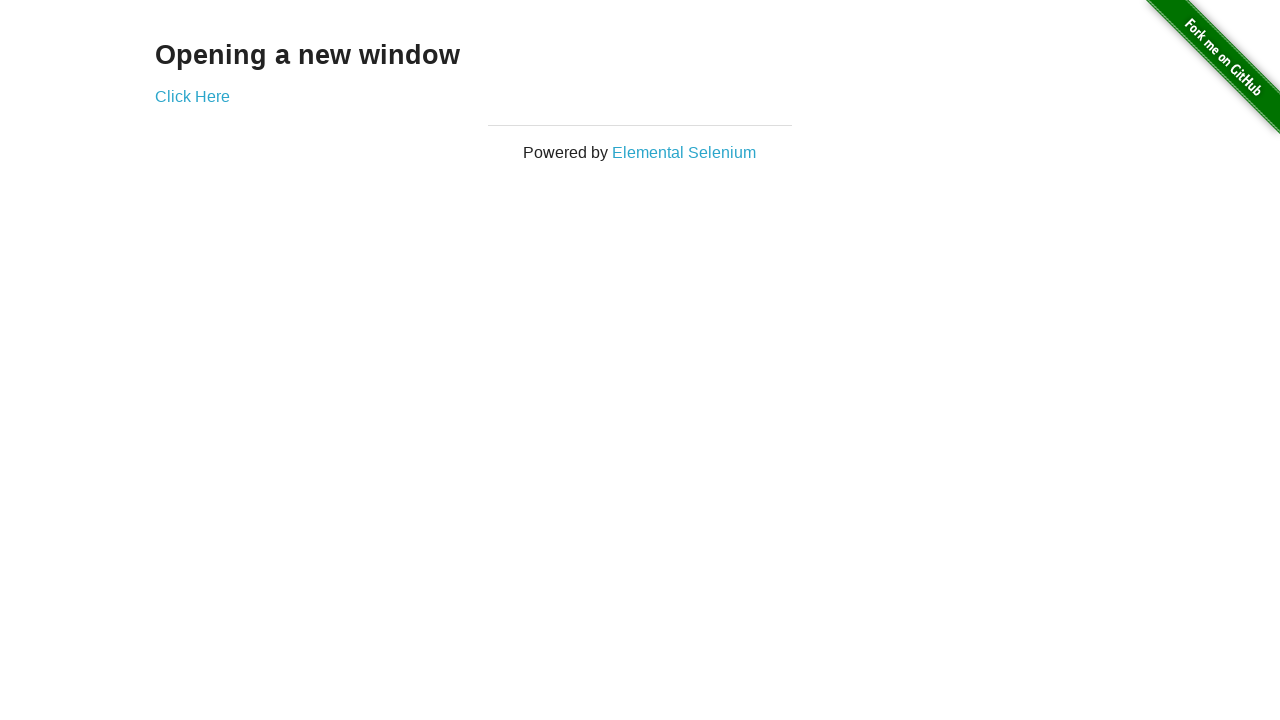

Clicked on 'Click Here' link and new window opened at (192, 96) on text='Click Here'
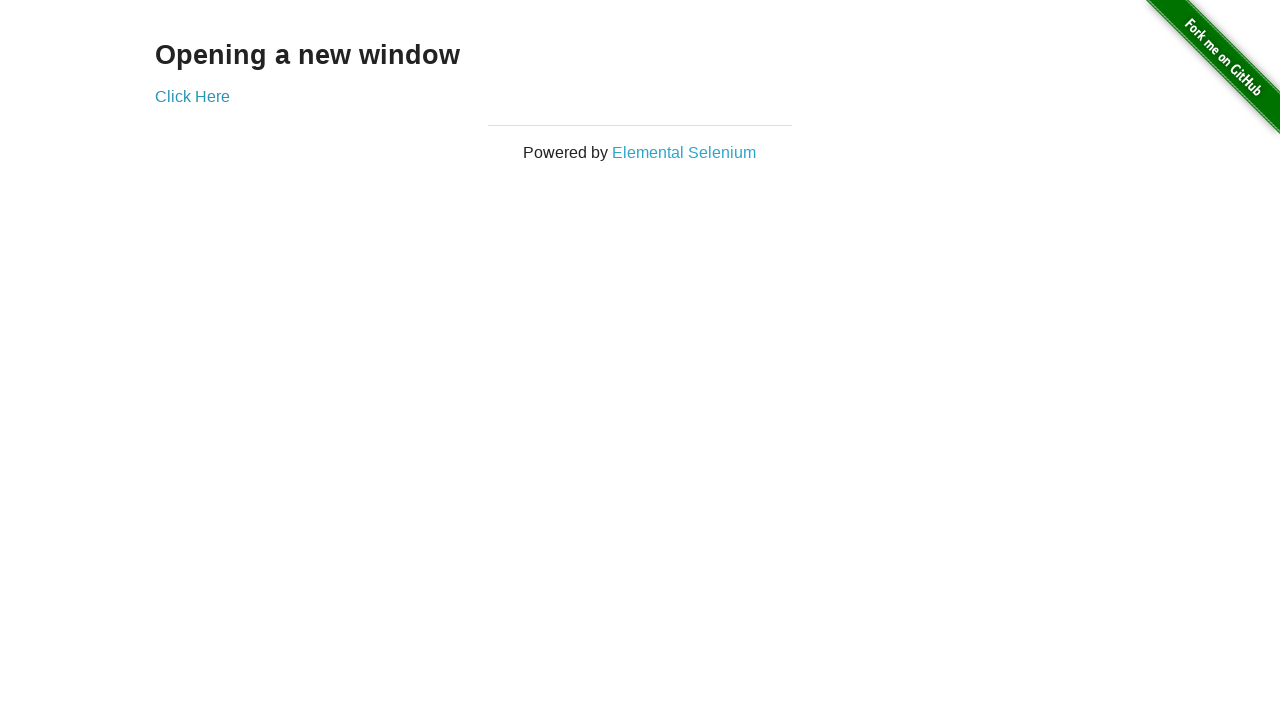

Captured new window page object
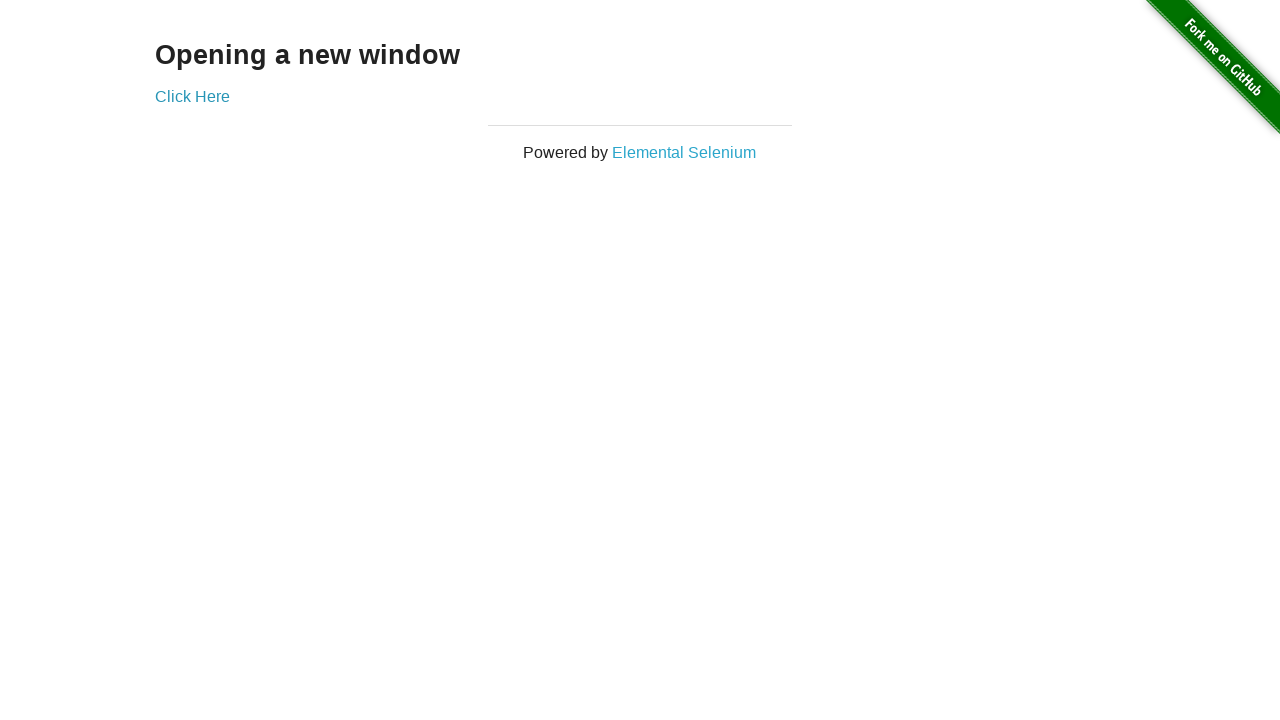

Retrieved text from new window: New Window
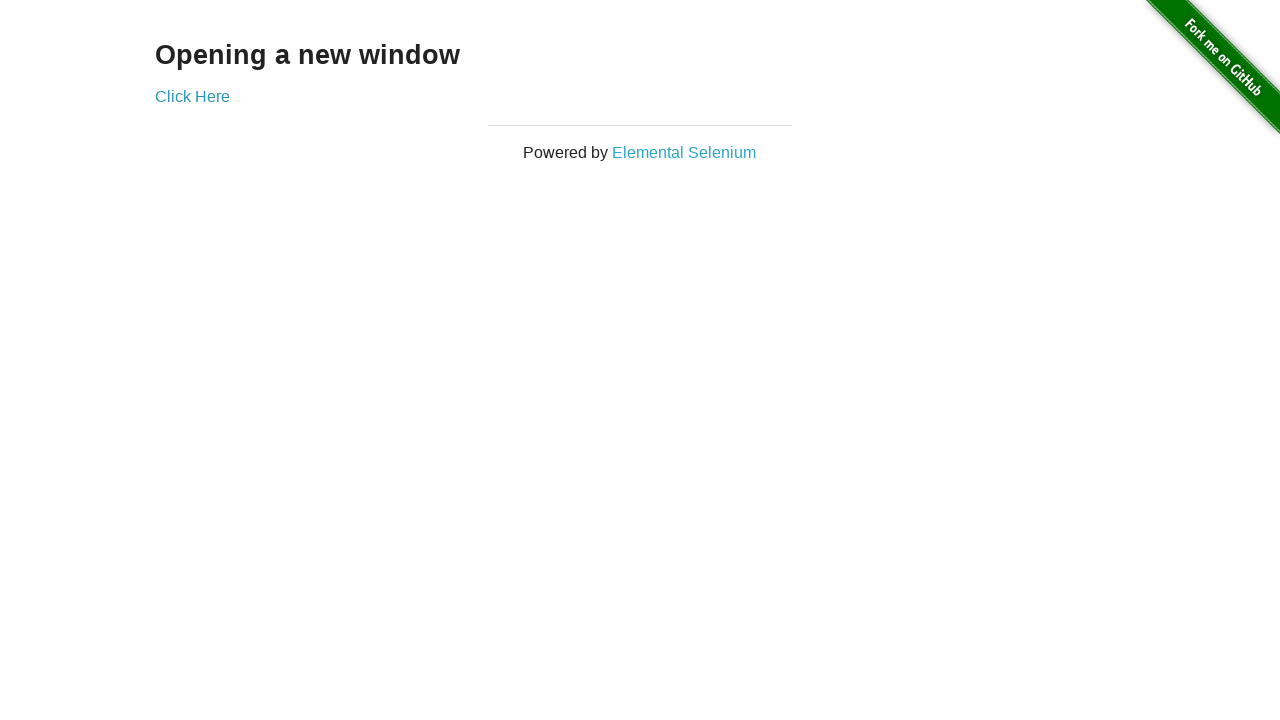

Retrieved text from original window: Opening a new window
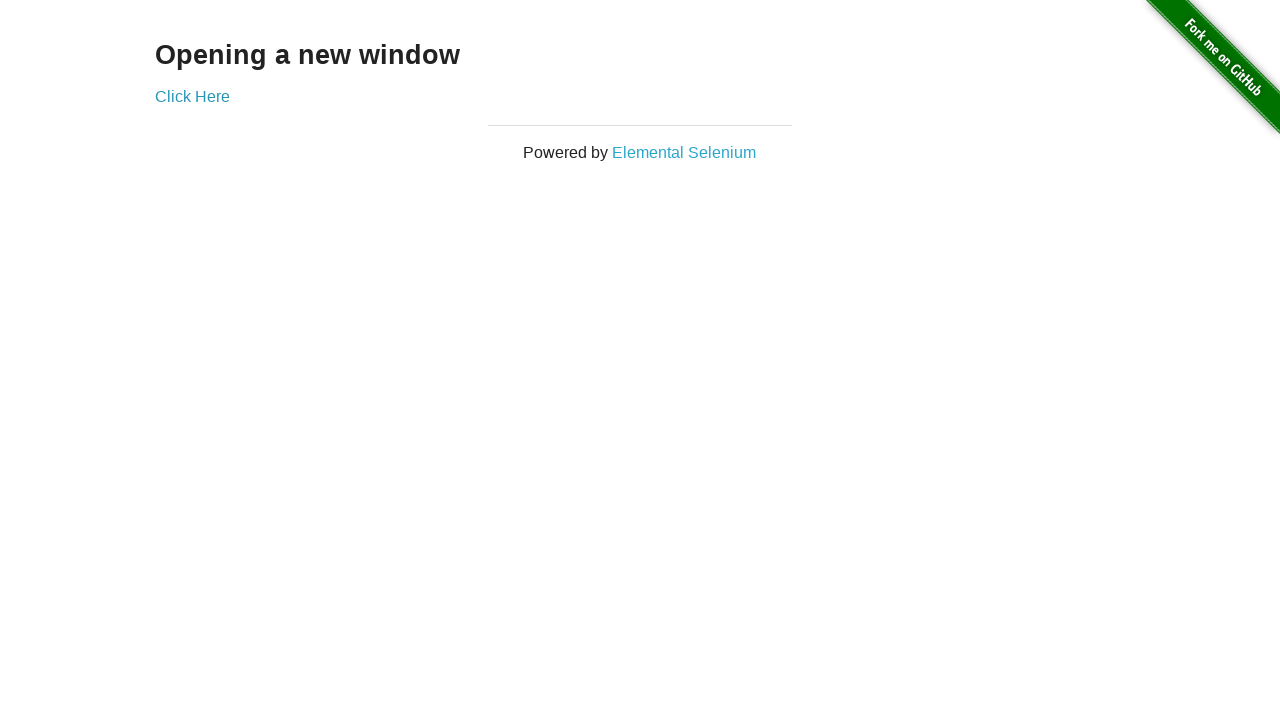

Closed the new window
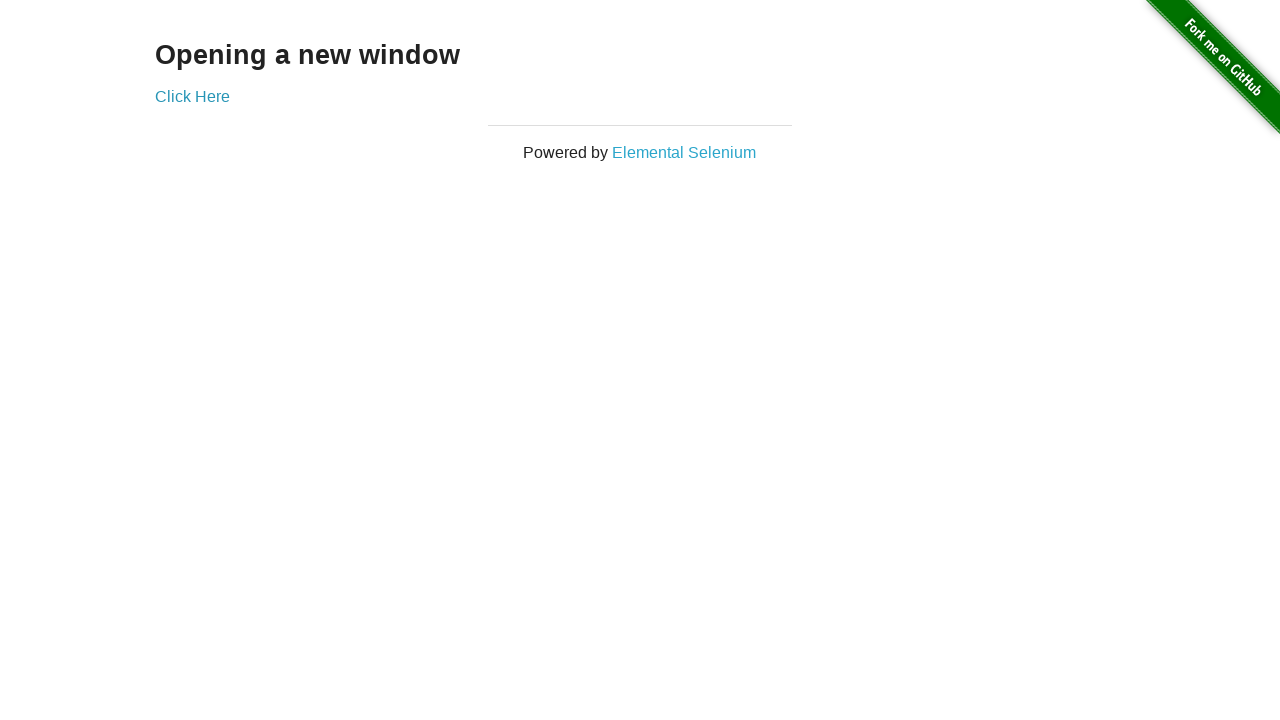

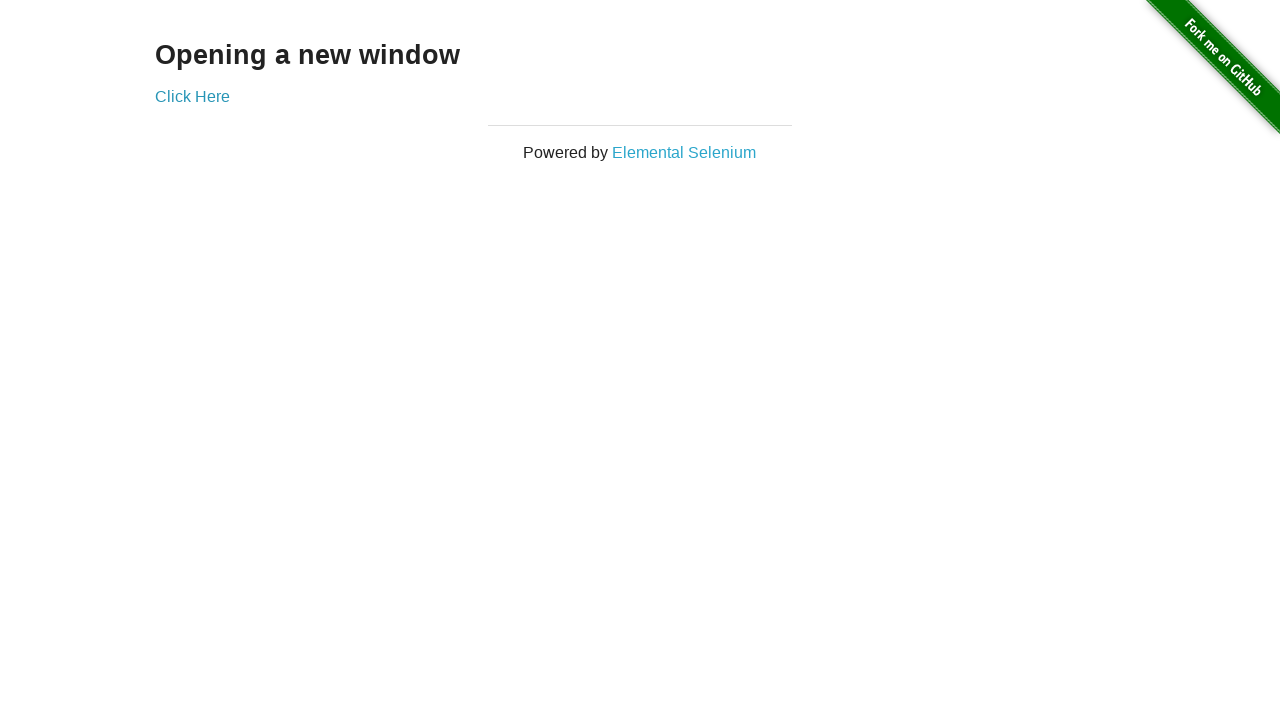